Tests file upload functionality by uploading multiple files and validating that they appear in the file list

Starting URL: https://davidwalsh.name/demo/multiple-file-upload.php

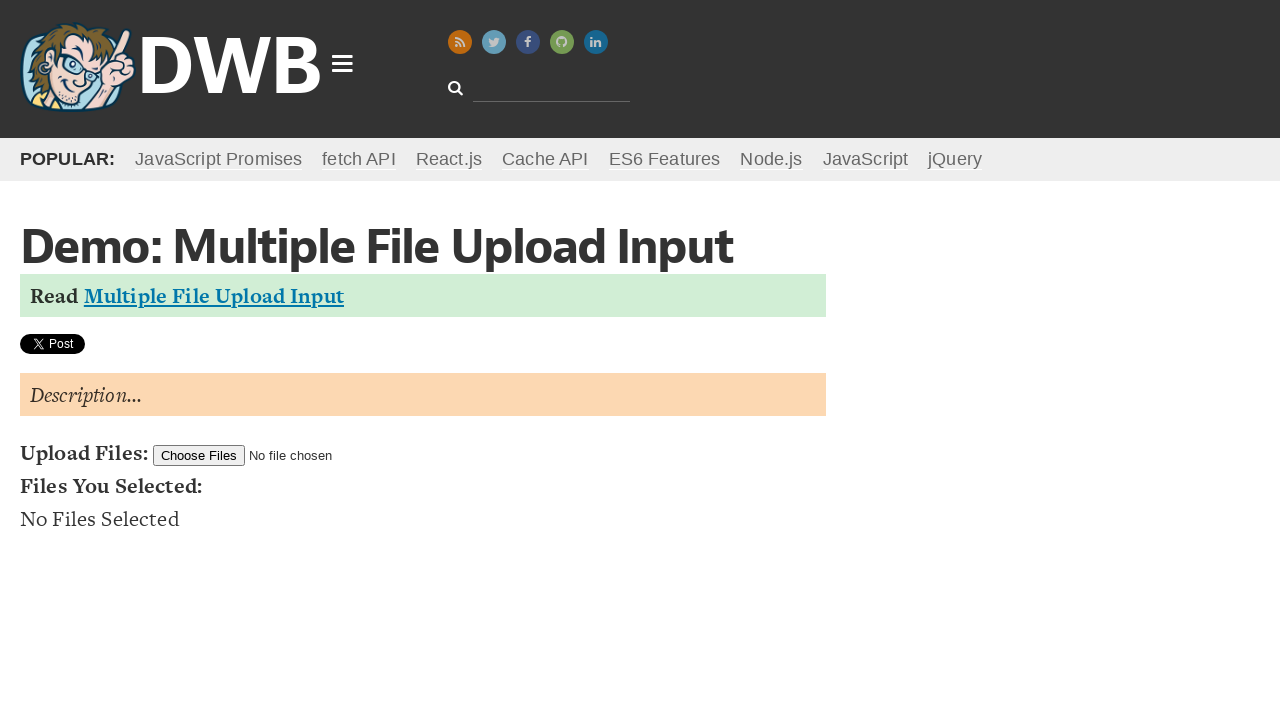

Created first temporary test file with content
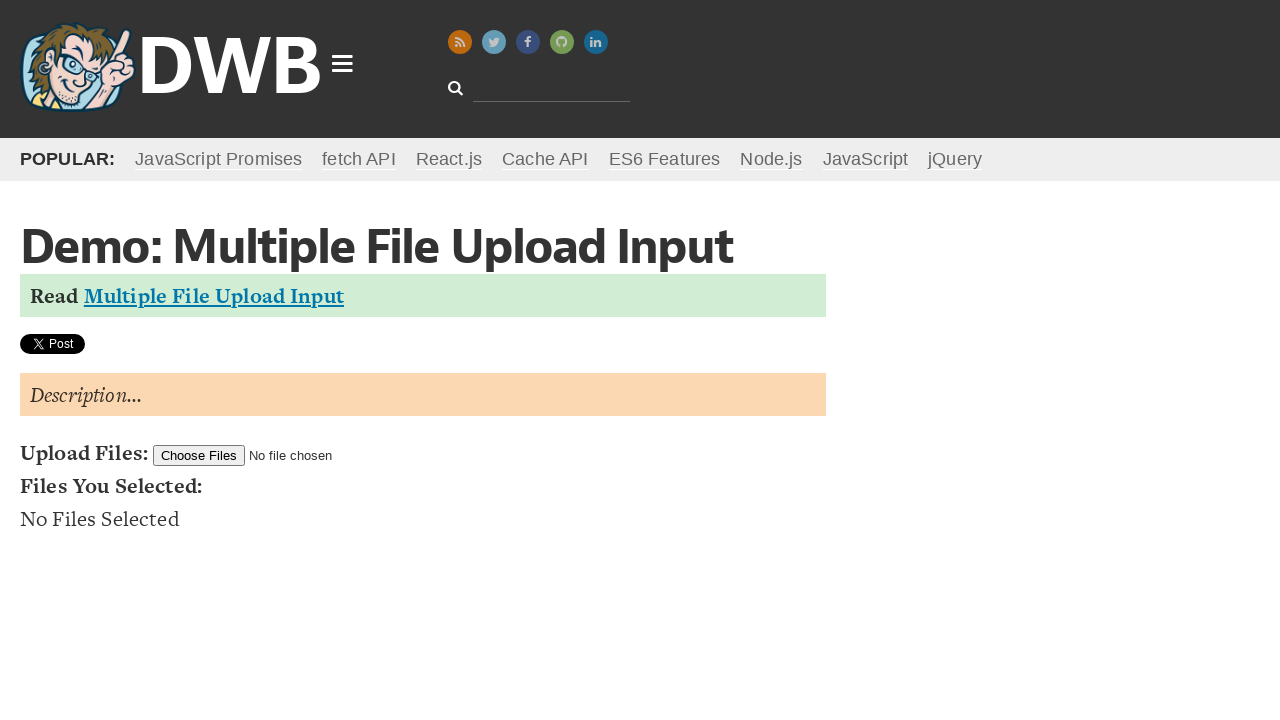

Created second temporary test file with content
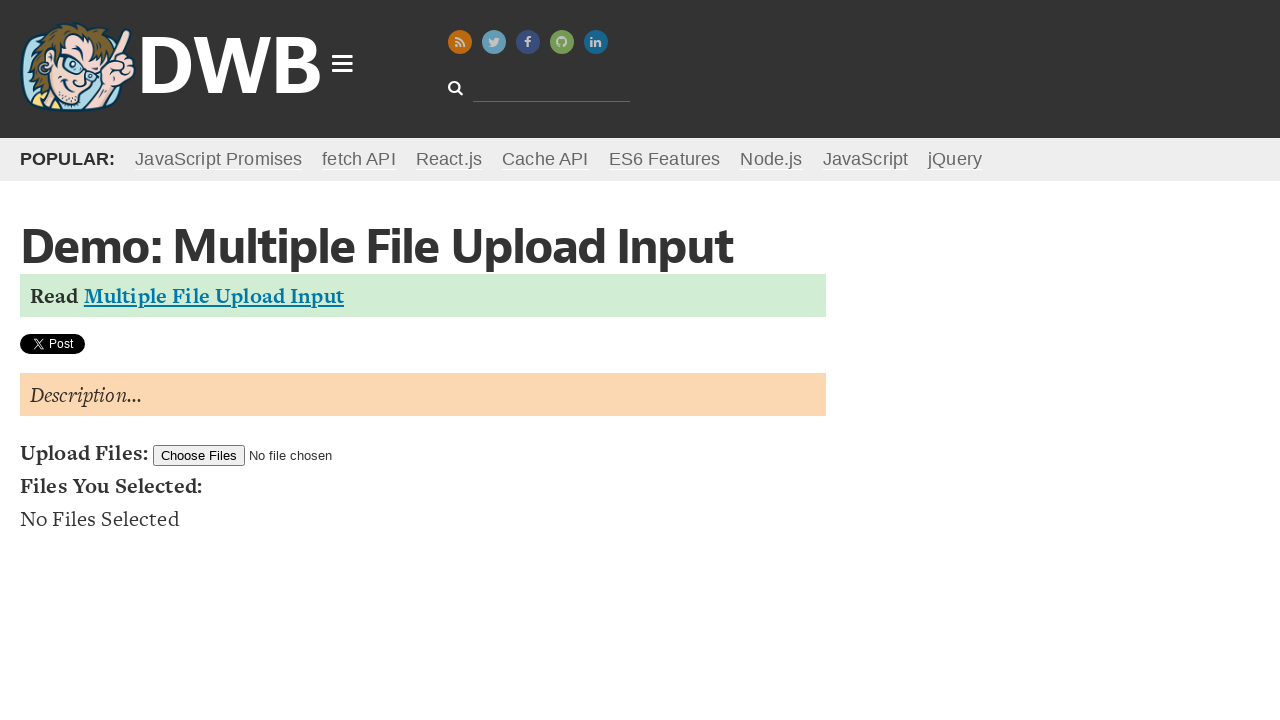

Set multiple files for upload to file input field
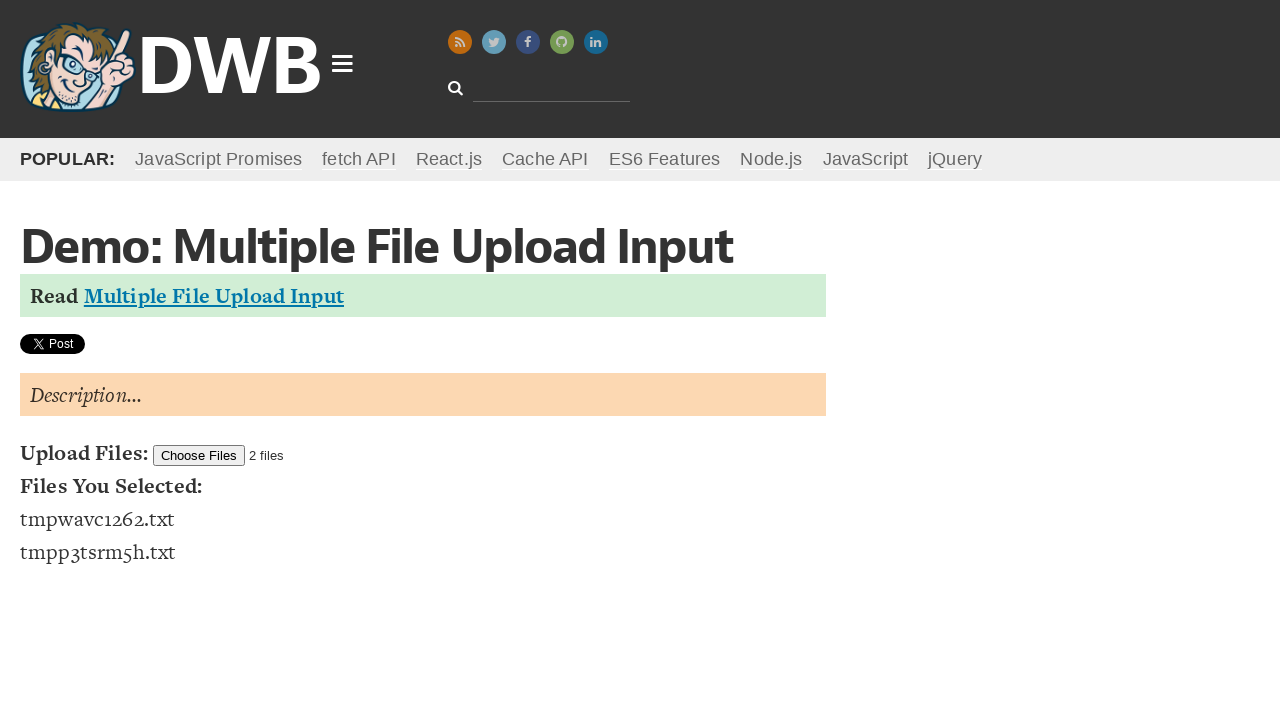

Waited for uploaded files to appear in file list
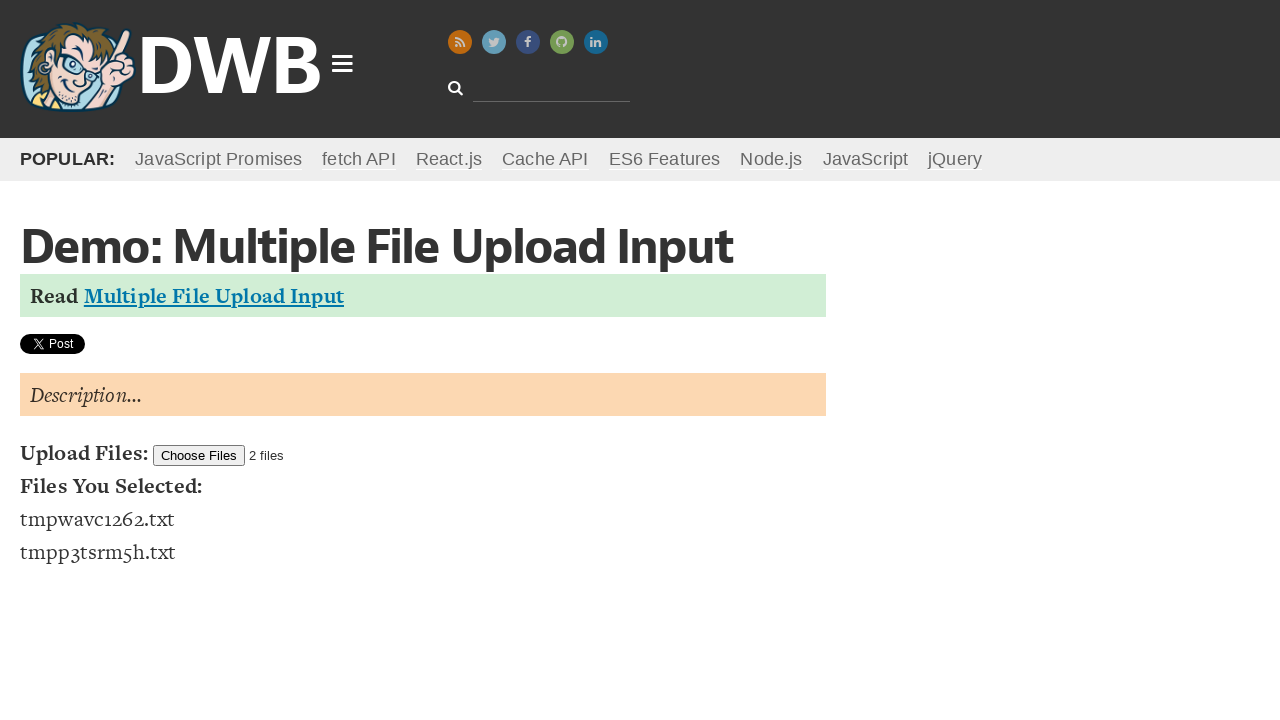

Counted 2 files in the file list
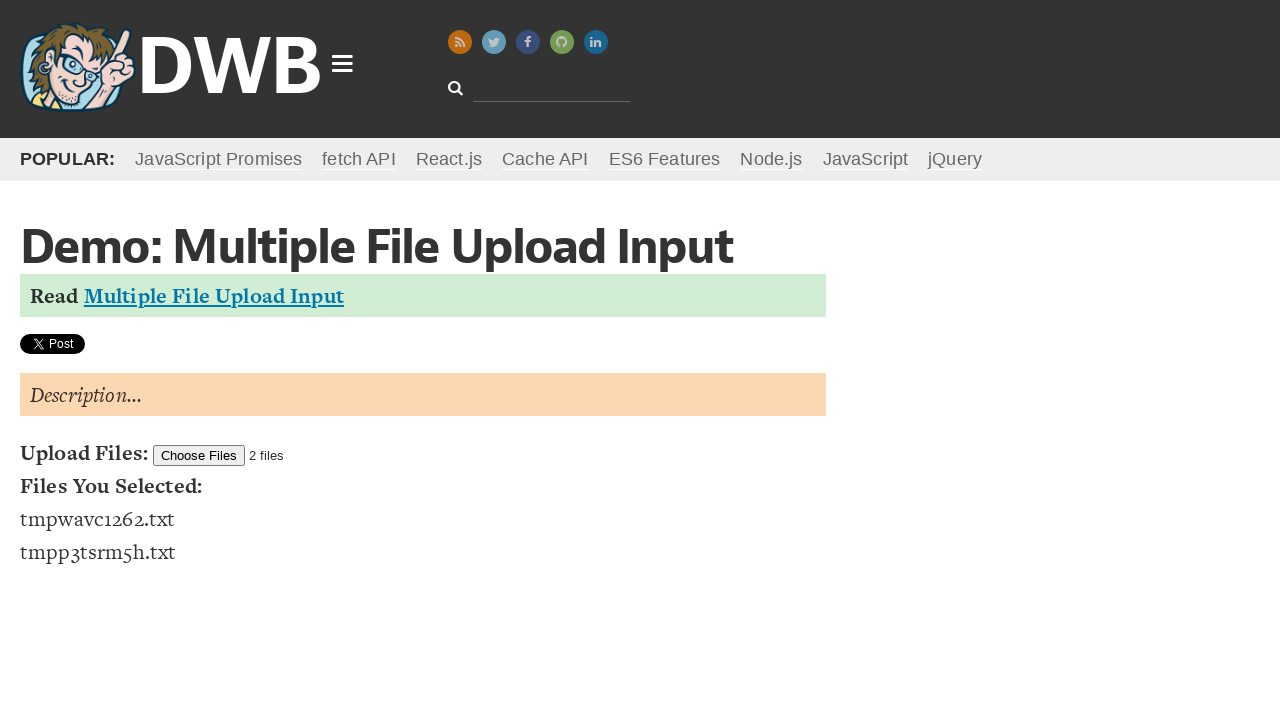

Verified that all 2 files were successfully uploaded
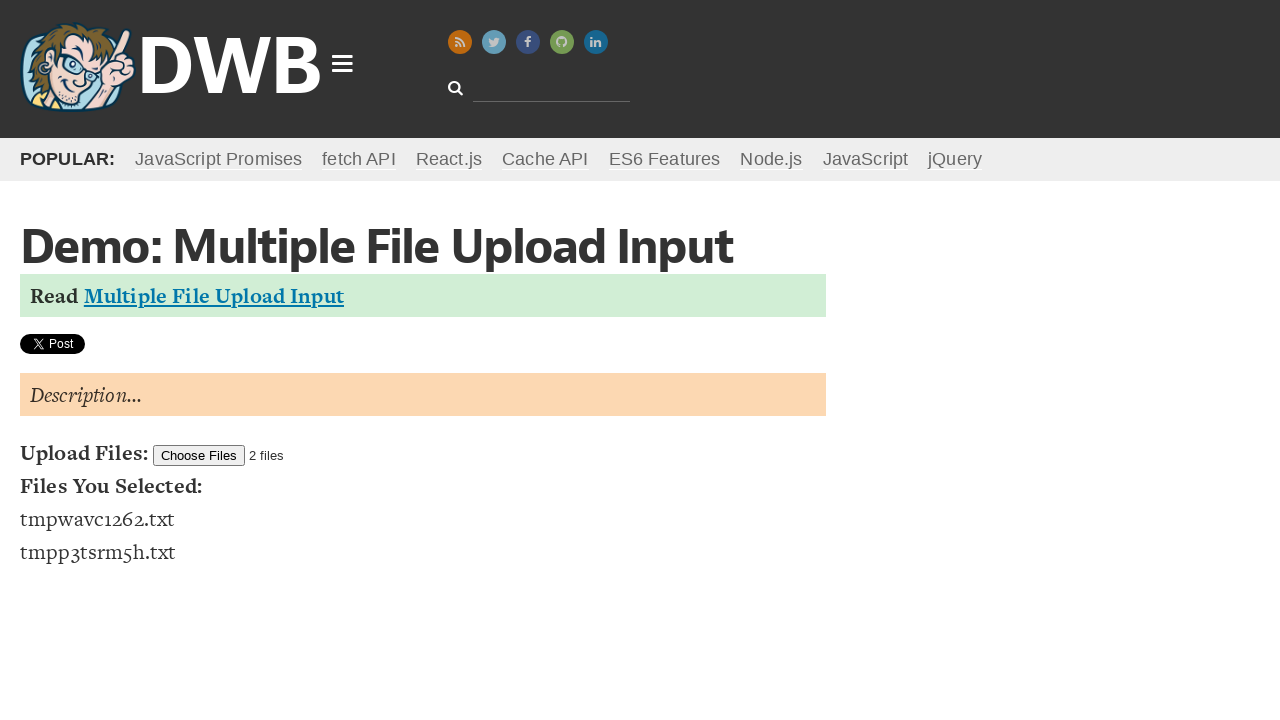

Retrieved text content of first uploaded file in list
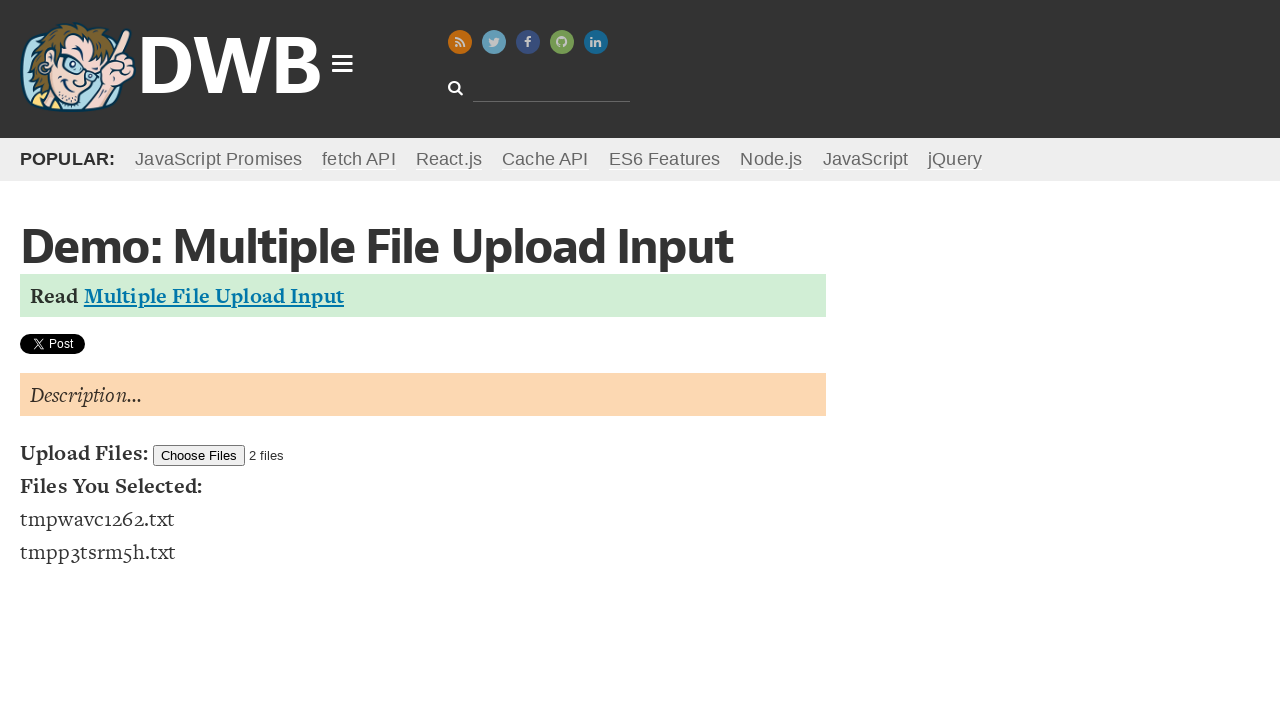

Retrieved text content of second uploaded file in list
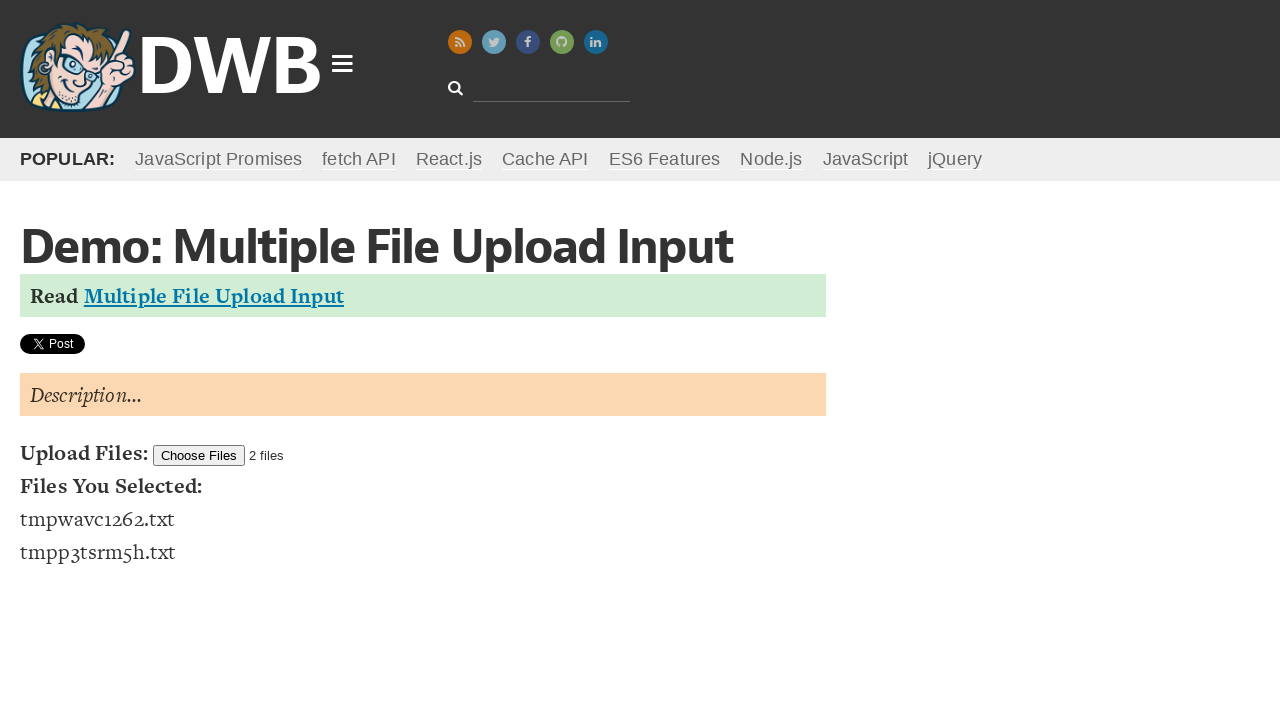

Verified that both file names appear correctly in the file list
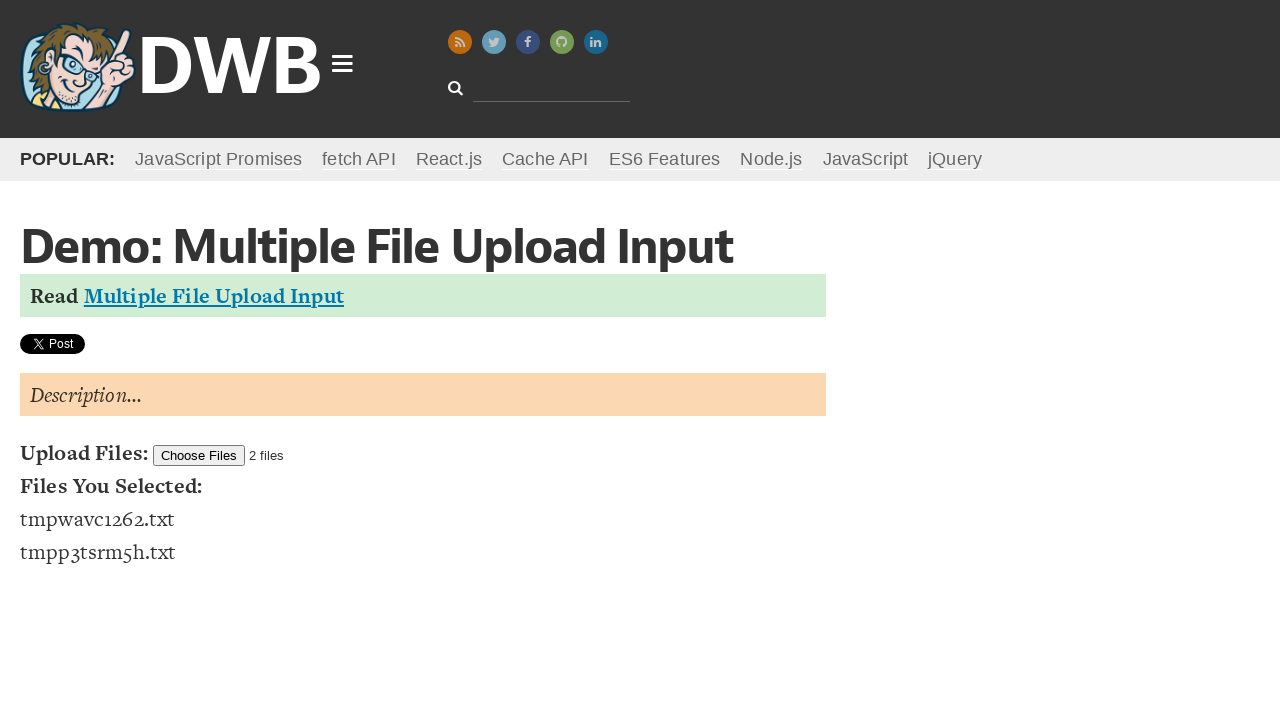

Deleted first temporary test file
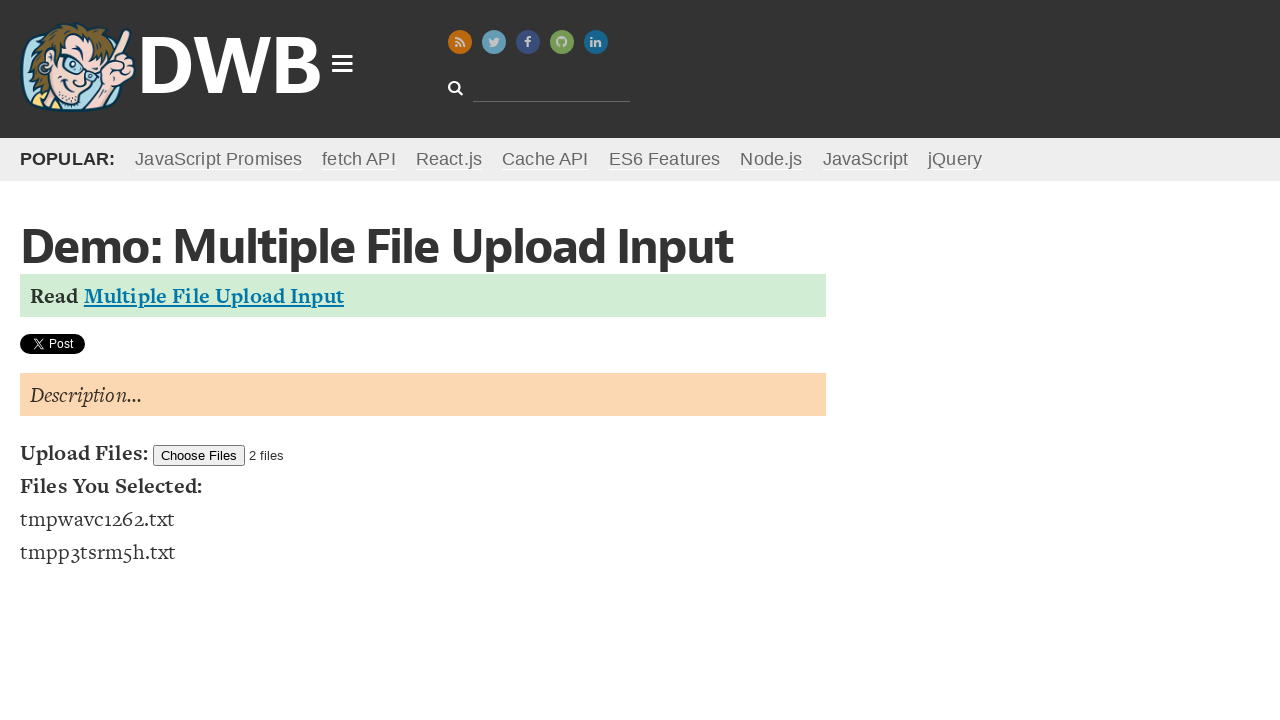

Deleted second temporary test file
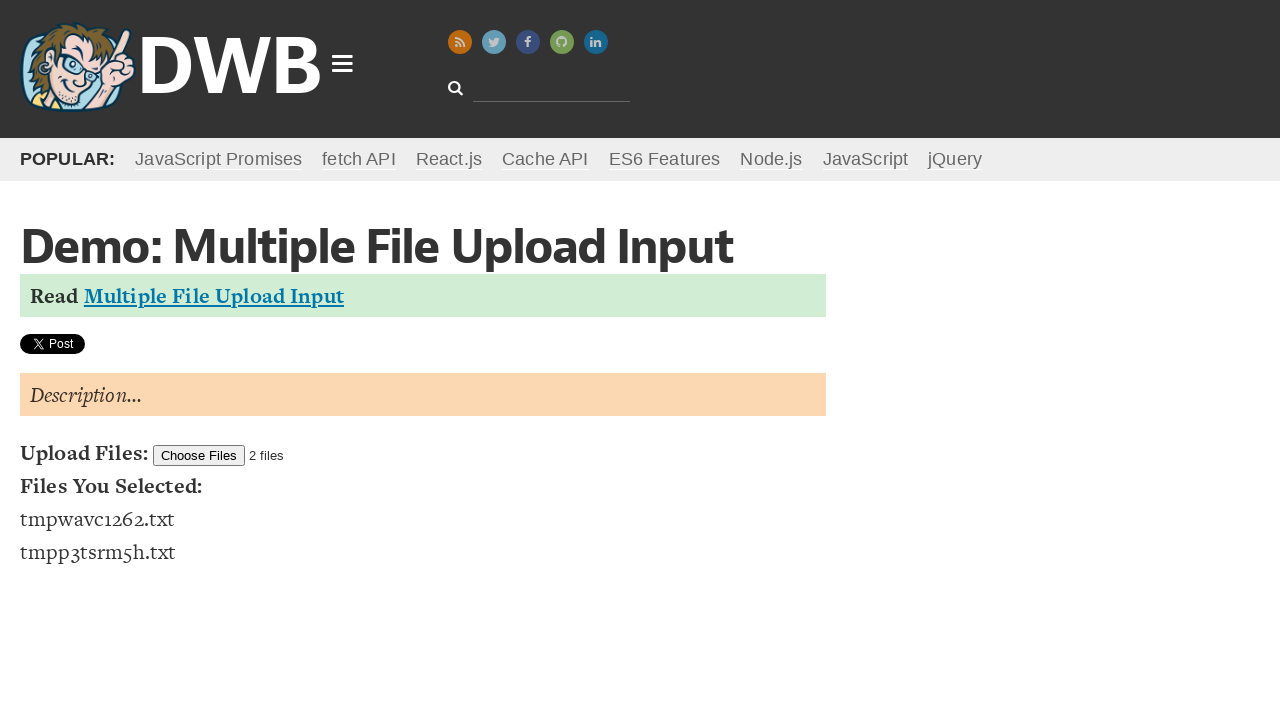

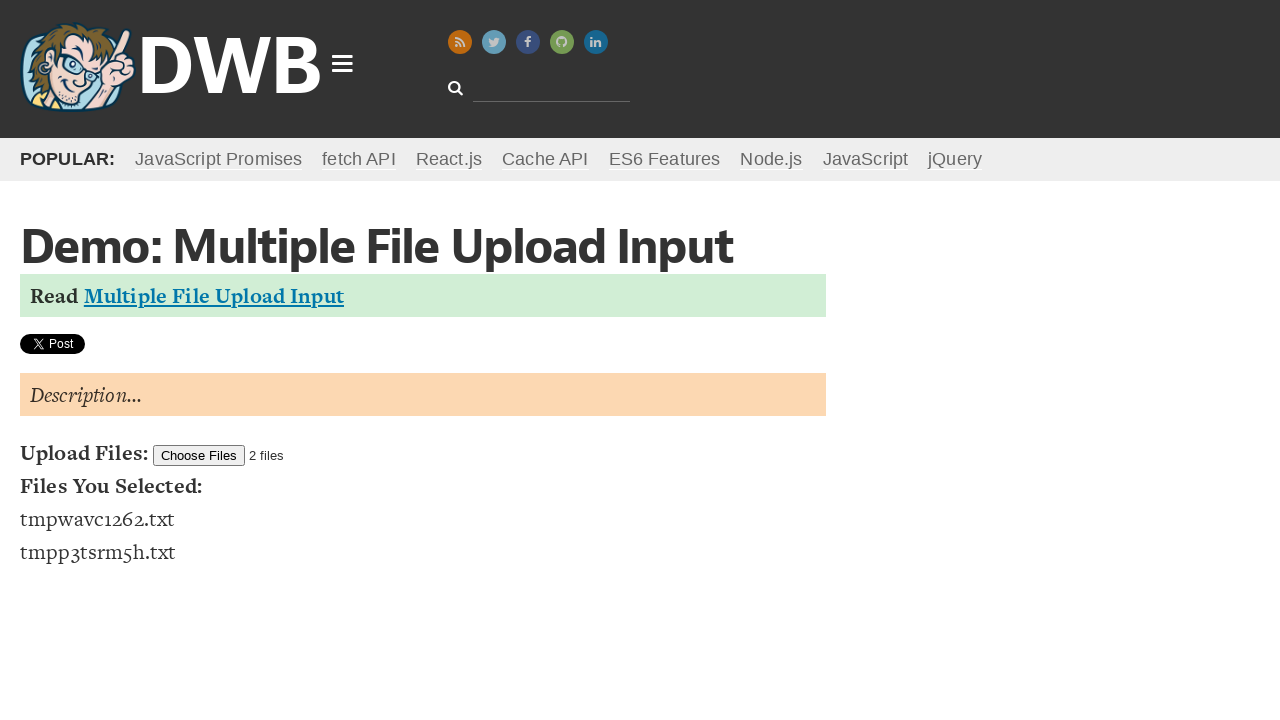